Tests form filling and submission on Qxf2's Selenium tutorial page by entering name, email, and phone number, then clicking the submit button and verifying navigation to the redirect page.

Starting URL: http://qxf2.com/selenium-tutorial-main

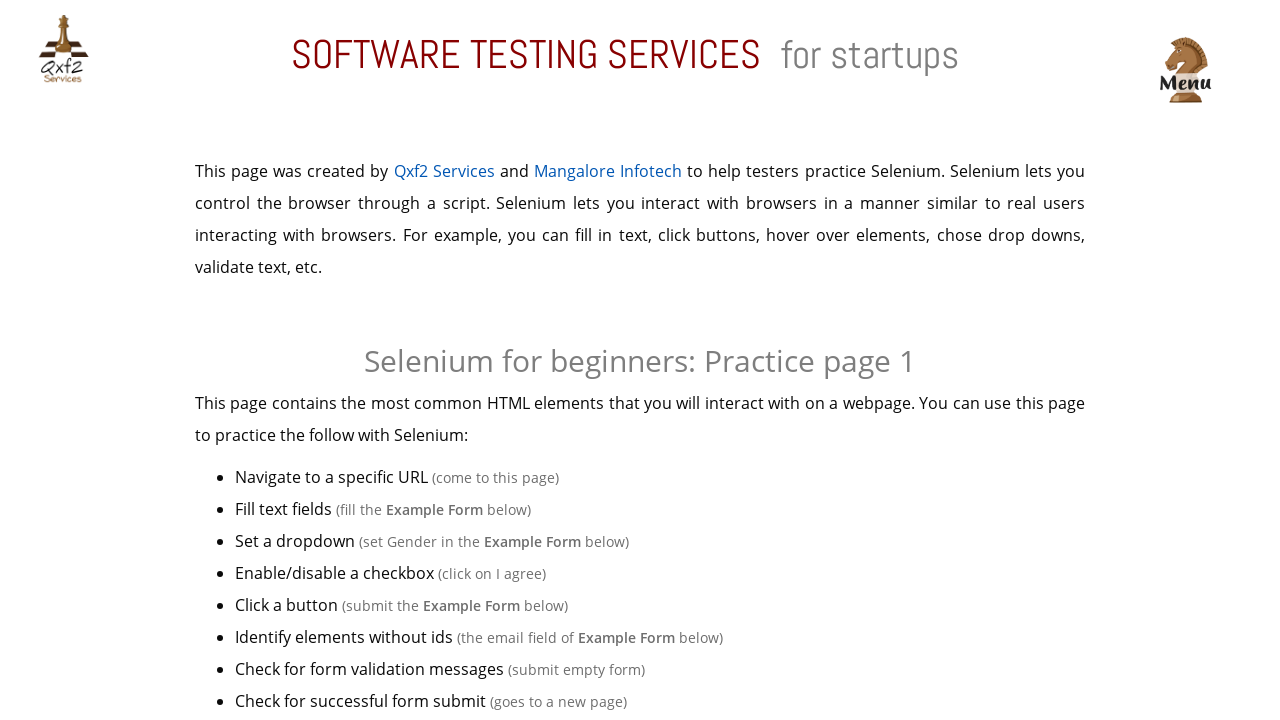

Filled name field with 'Marcus Johnson' on input#name
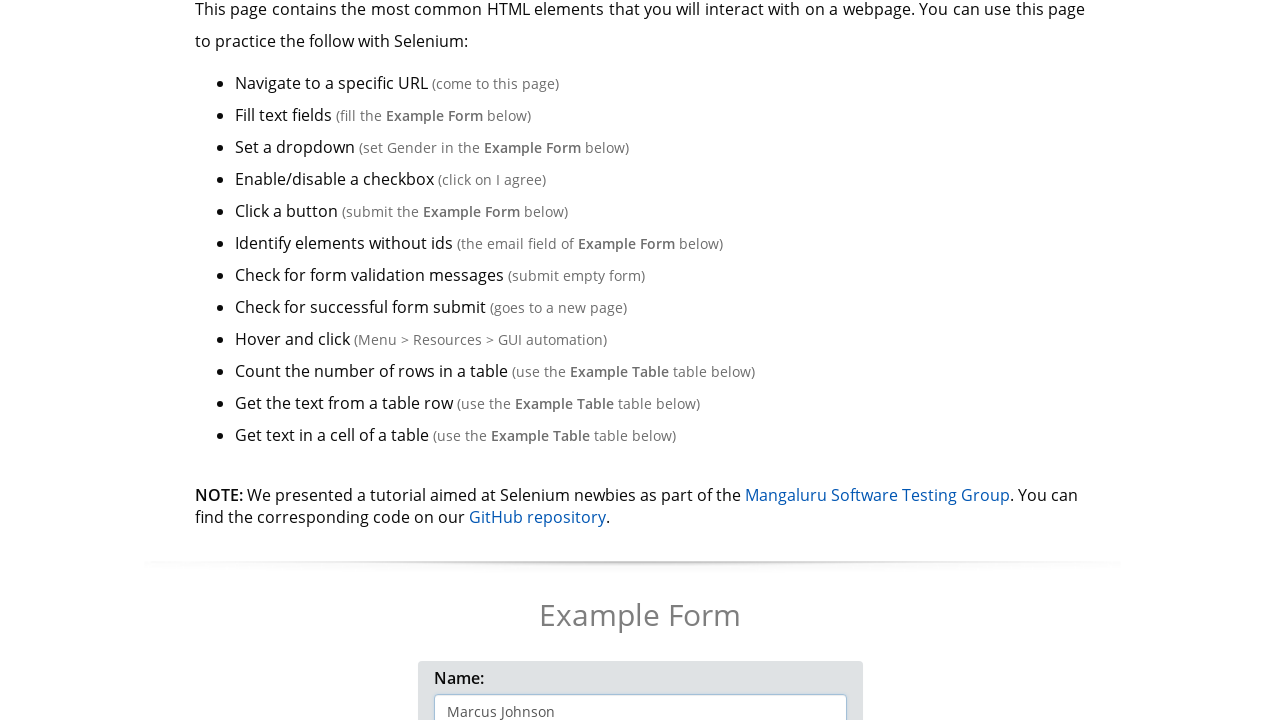

Filled email field with 'marcus.johnson@testmail.com' on input[name='email']
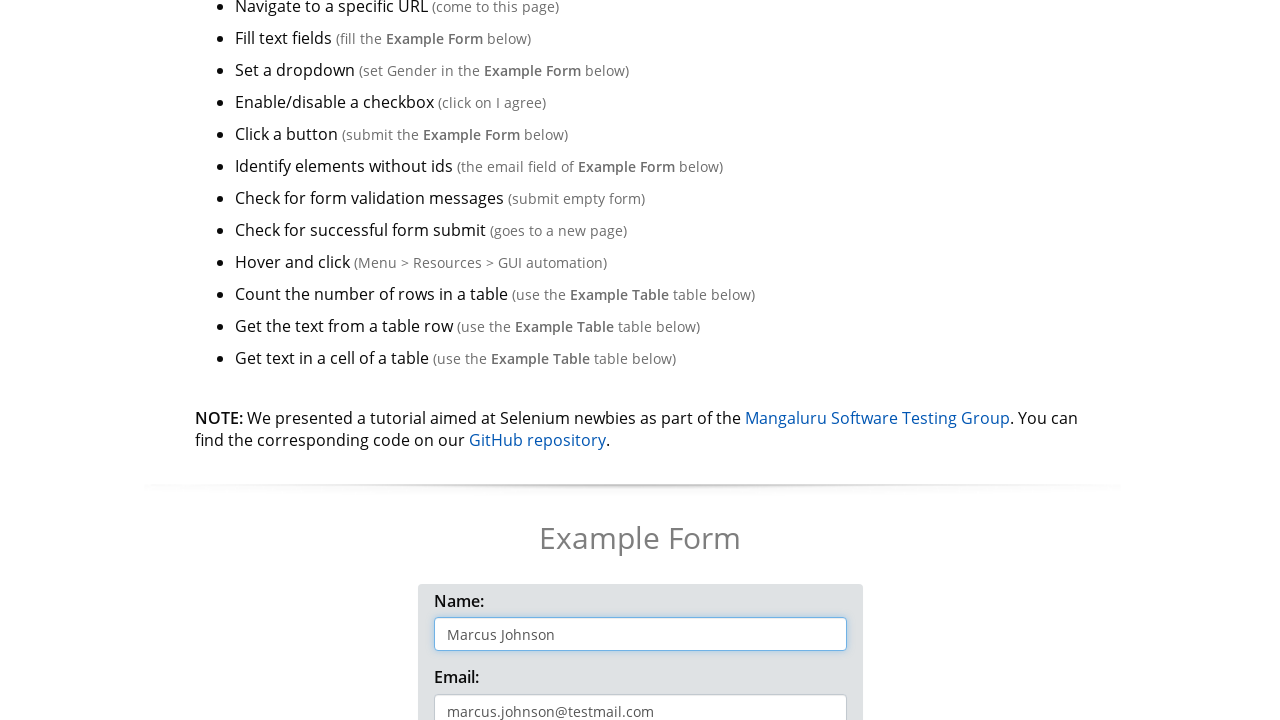

Filled phone number field with '5551234567' on input#phone
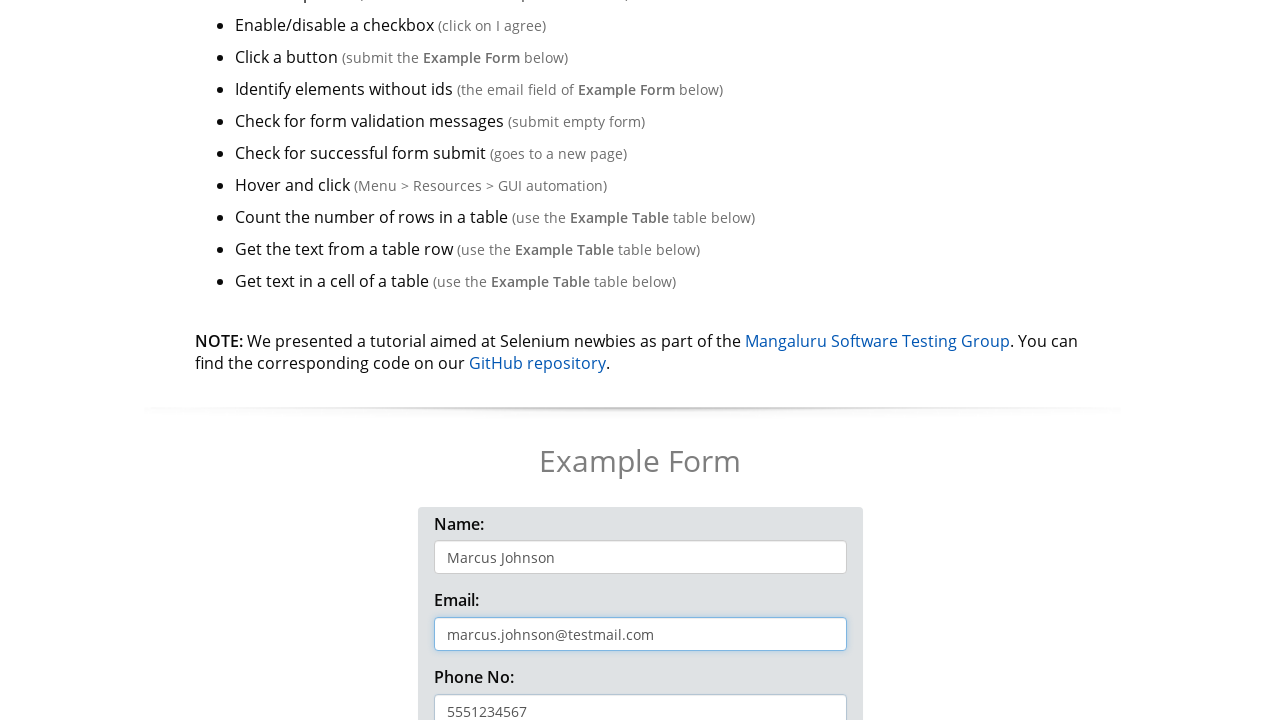

Clicked the 'Click me!' submit button at (640, 360) on button:has-text('Click me!')
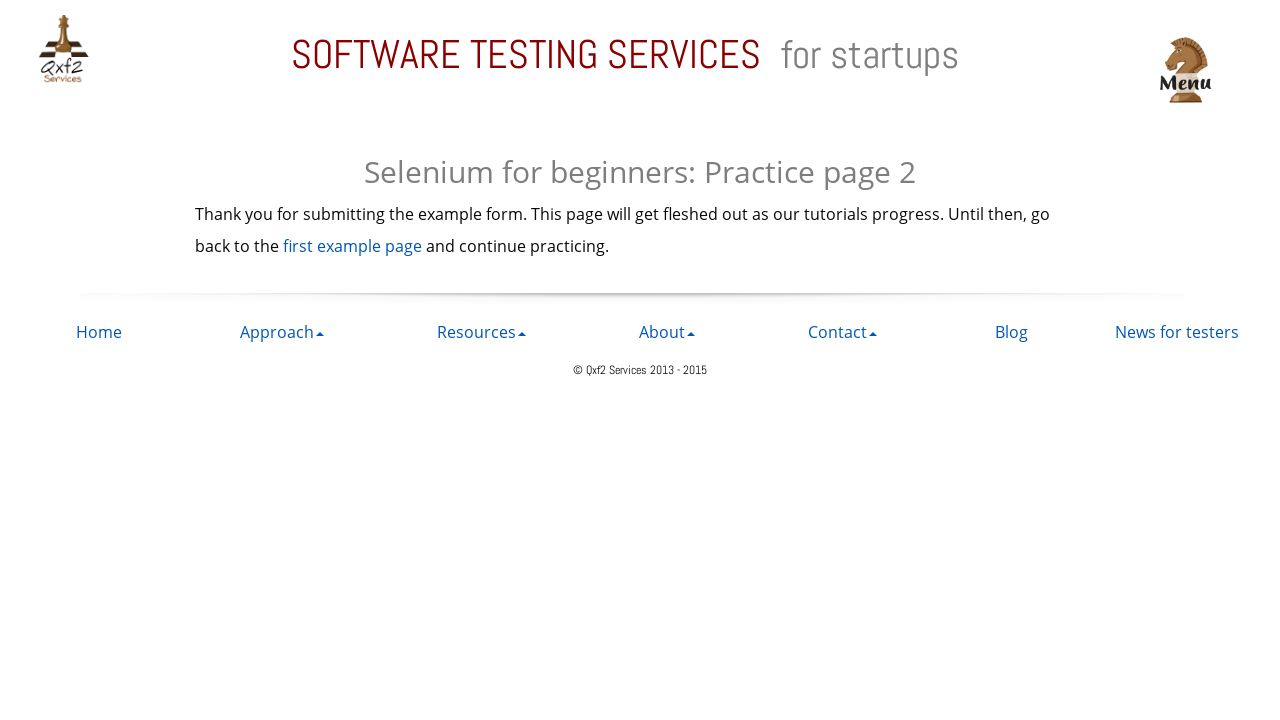

Navigation to selenium-tutorial-redirect page completed
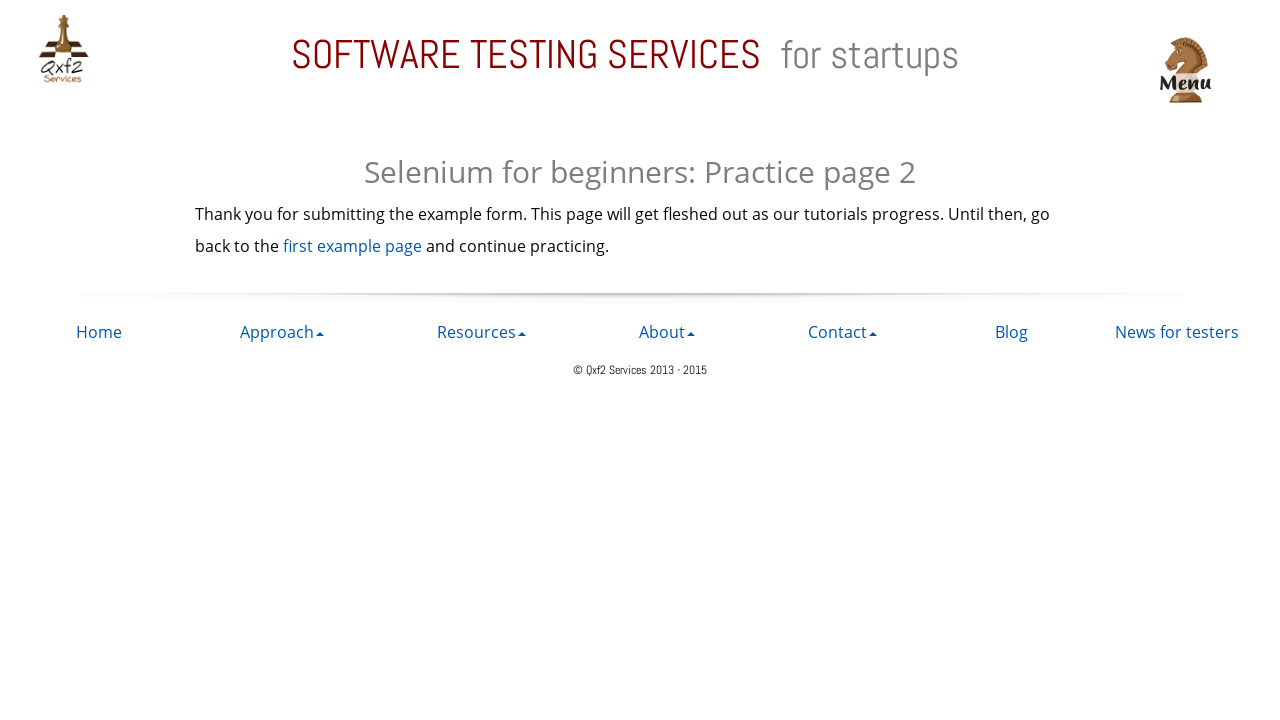

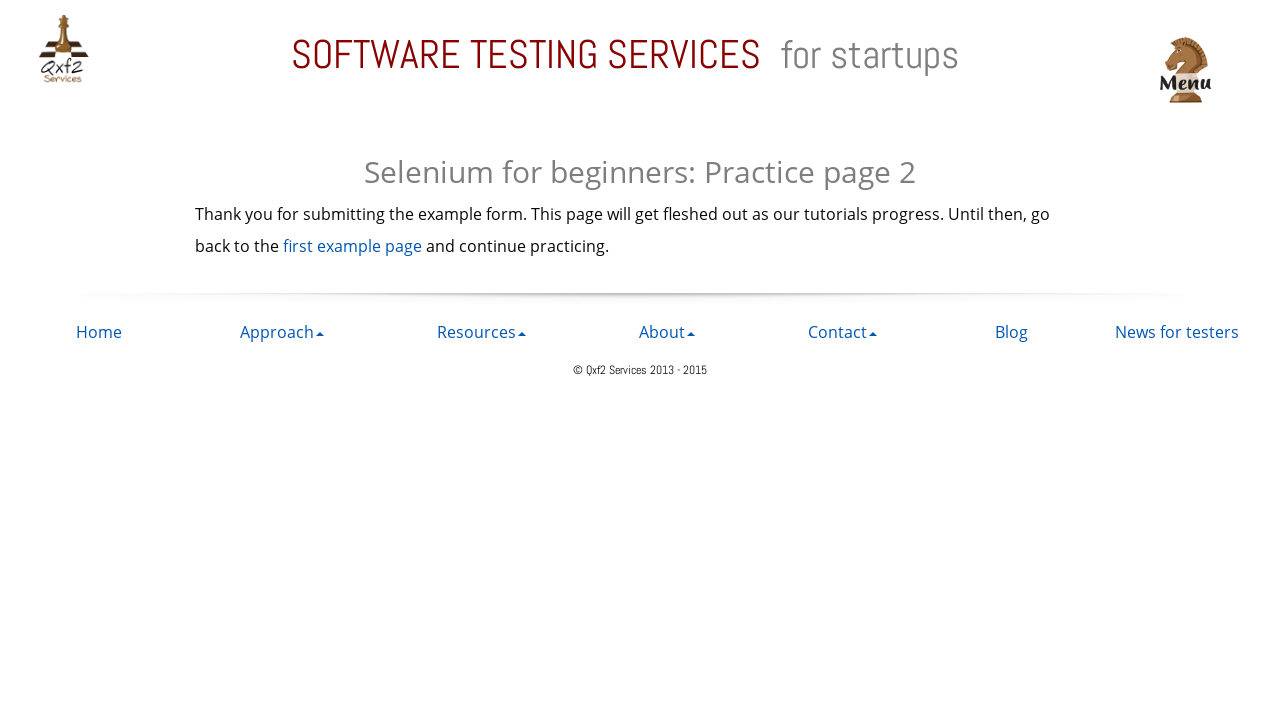